Tests that an empty search result message is displayed when searching for a dish name that doesn't exist in the menu.

Starting URL: https://expz.menu/7a1e0cf8-96e0-4fdf-93df-49db5ad755d0/menu?menuId=1408

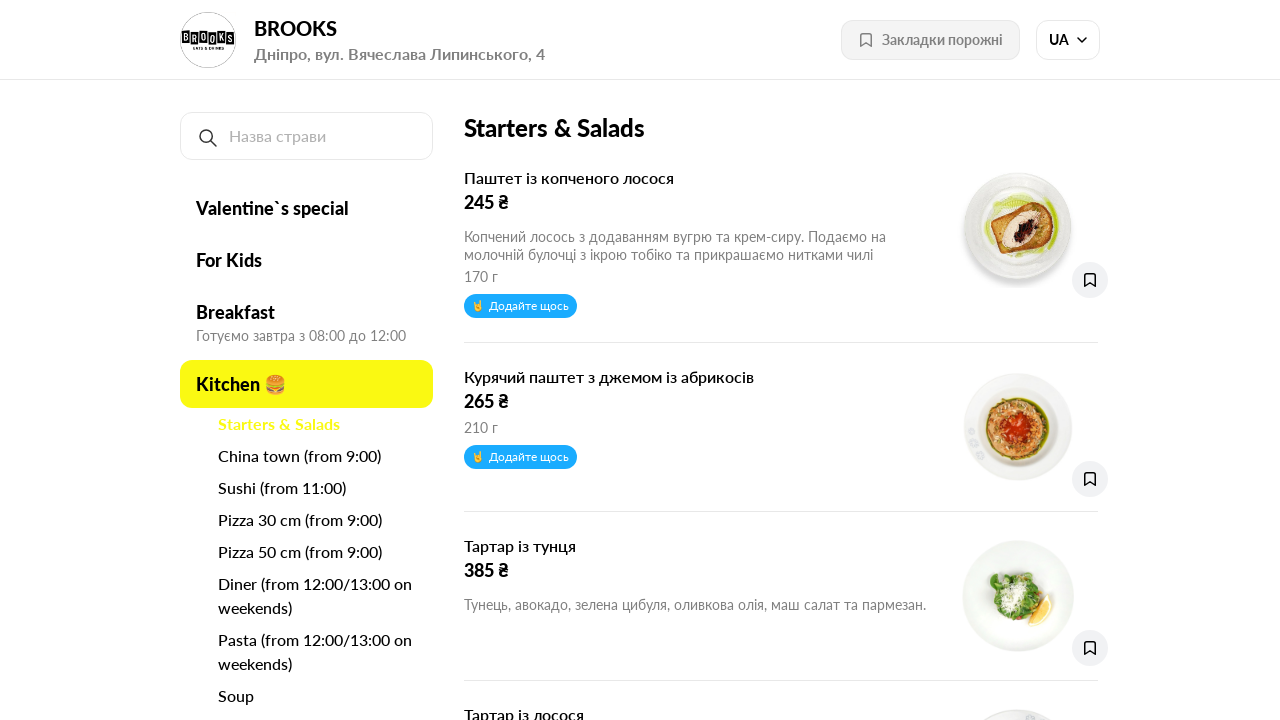

Located search icon element
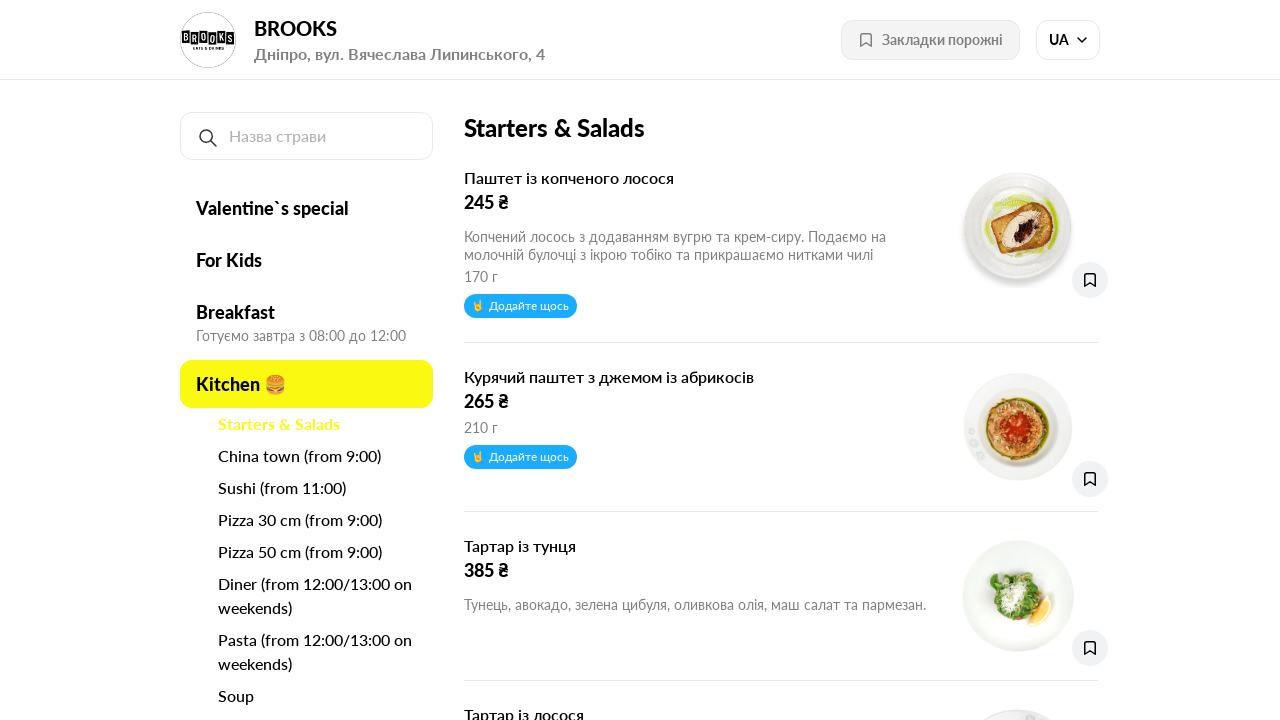

Located search warning element
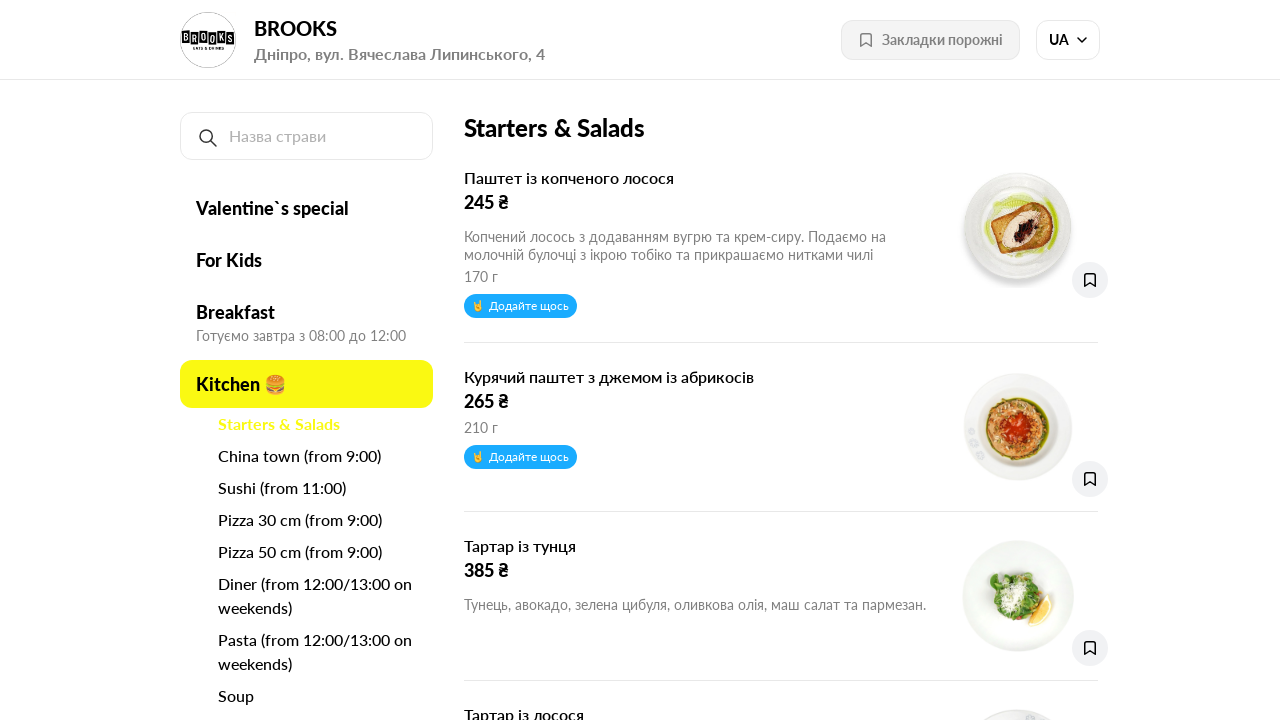

Located empty search content element
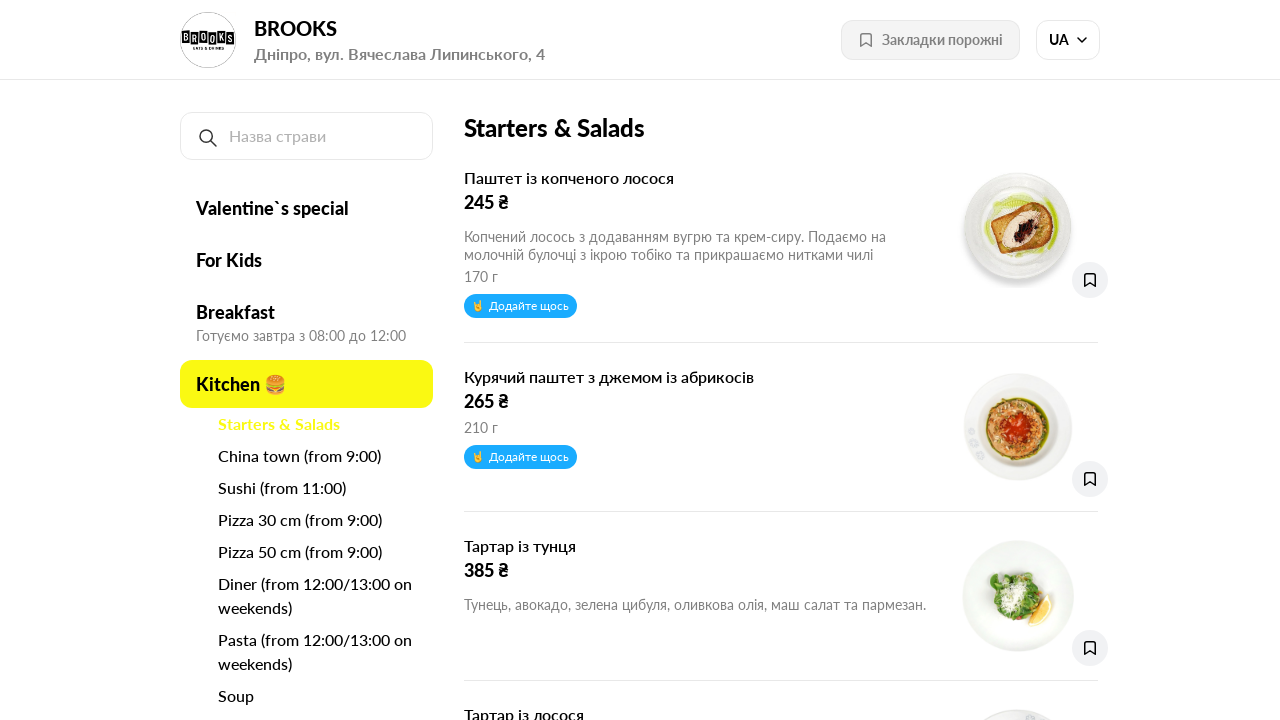

Located empty search title element
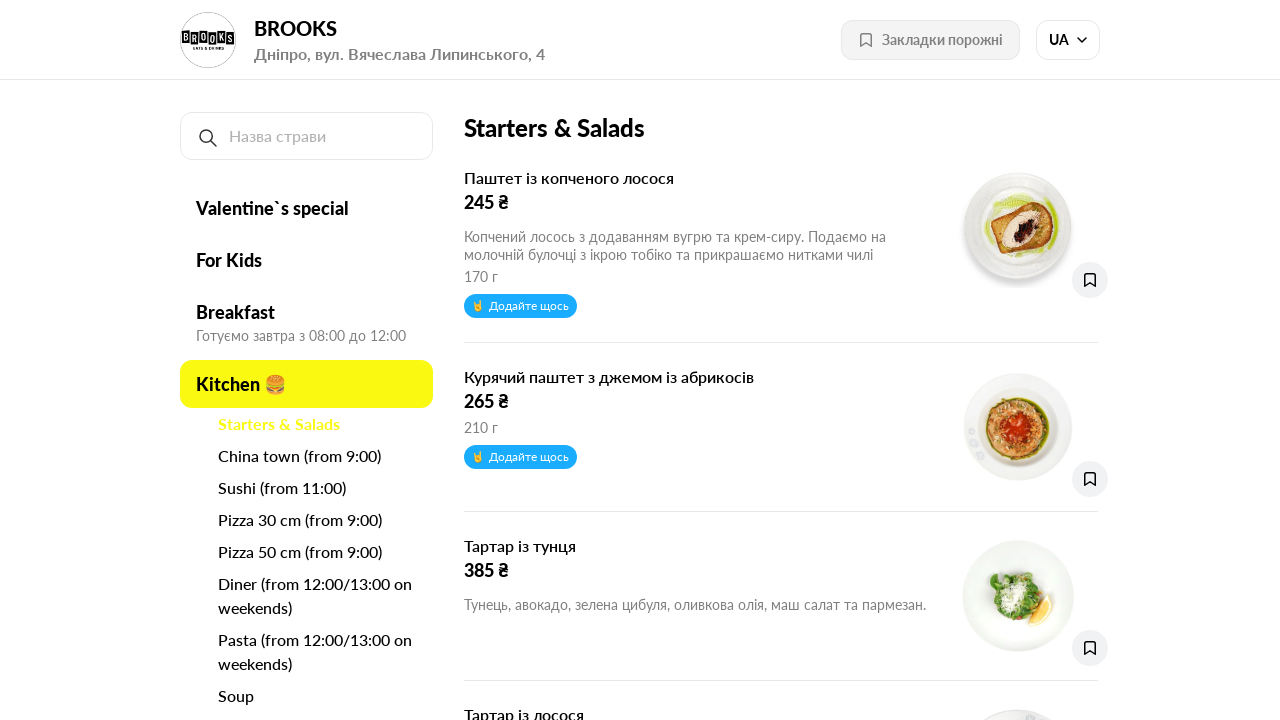

Verified search warning is initially hidden
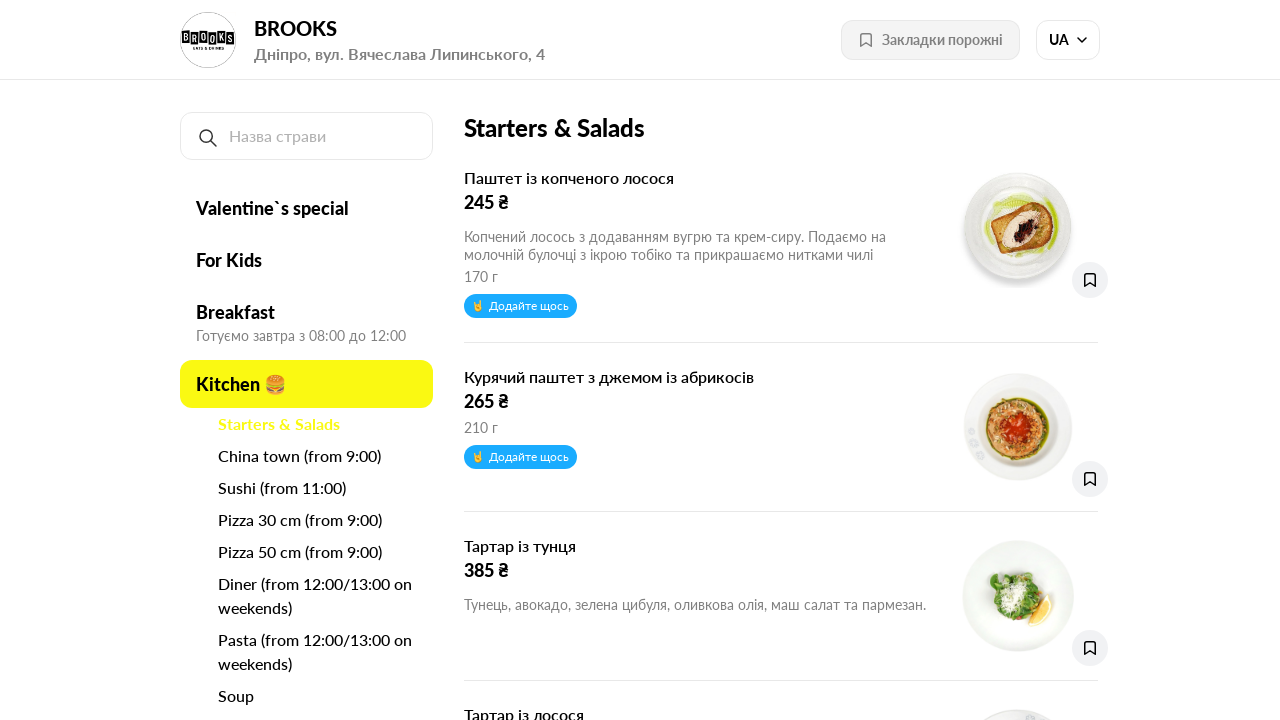

Verified empty search content is initially hidden
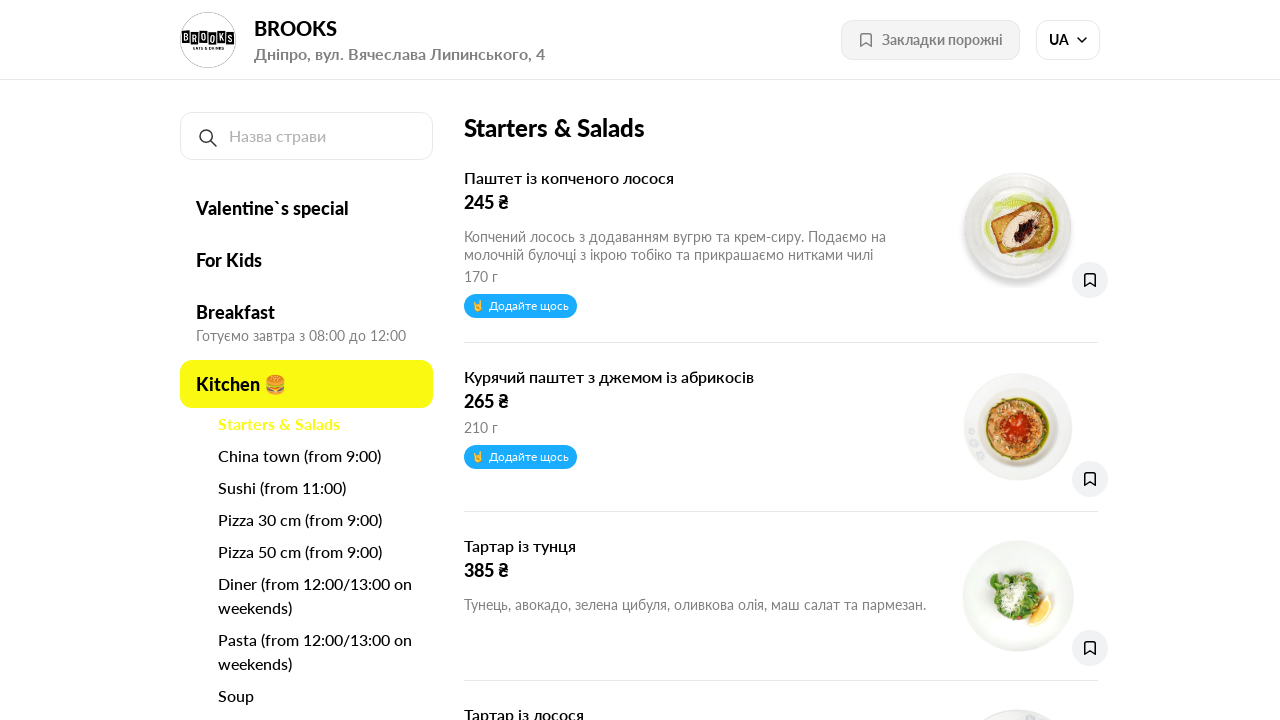

Clicked search icon to open search field at (208, 138) on label >> internal:role=img
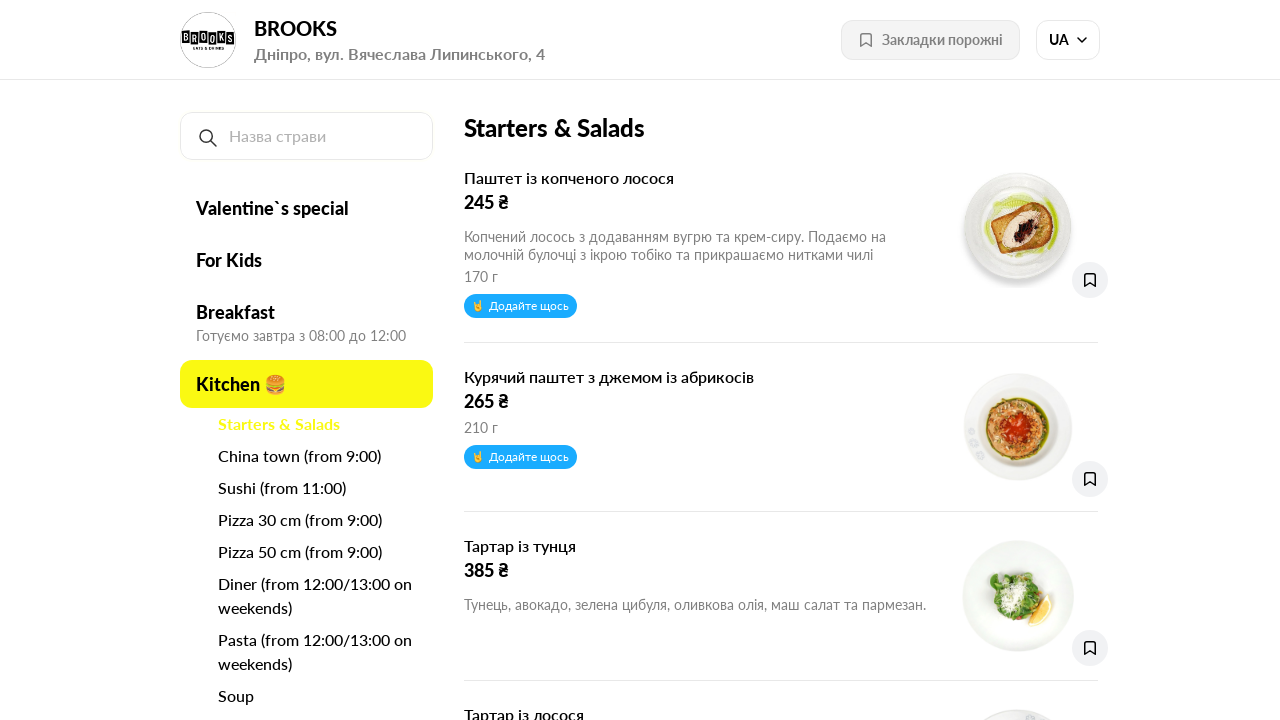

Entered non-existent dish name 'Ttt' into search field on label >> internal:role=img
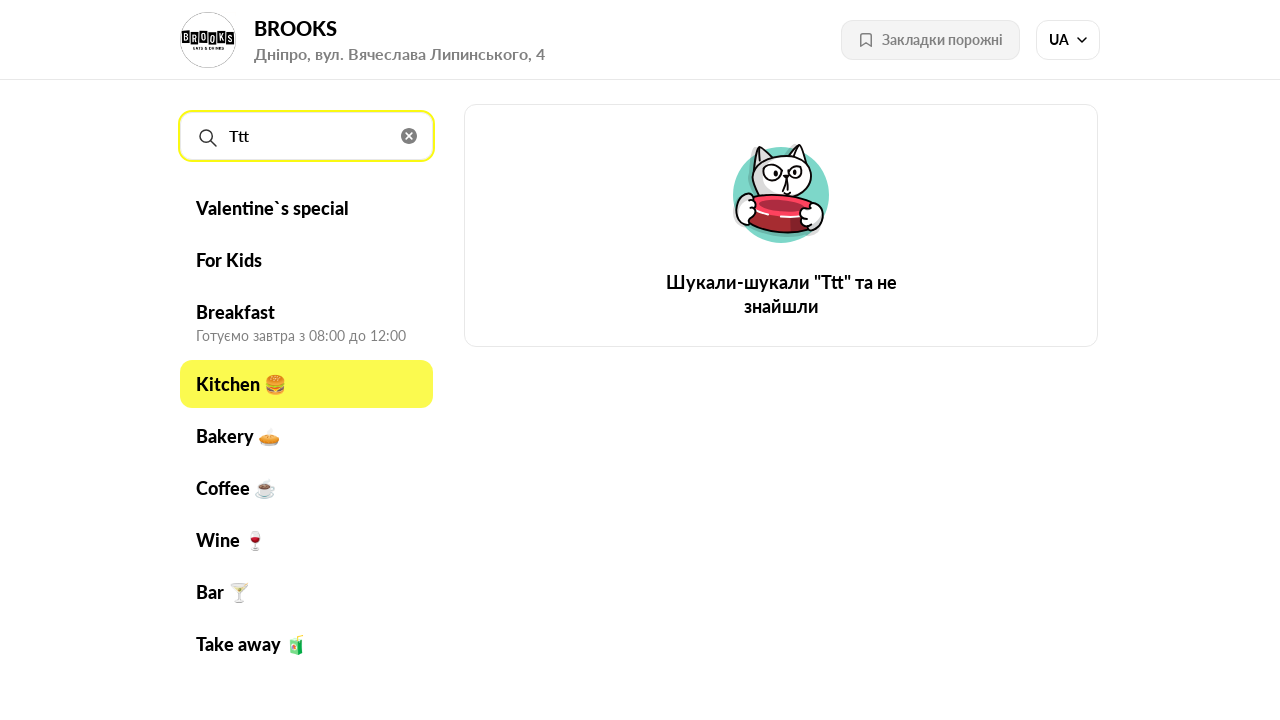

Empty search content became visible after search
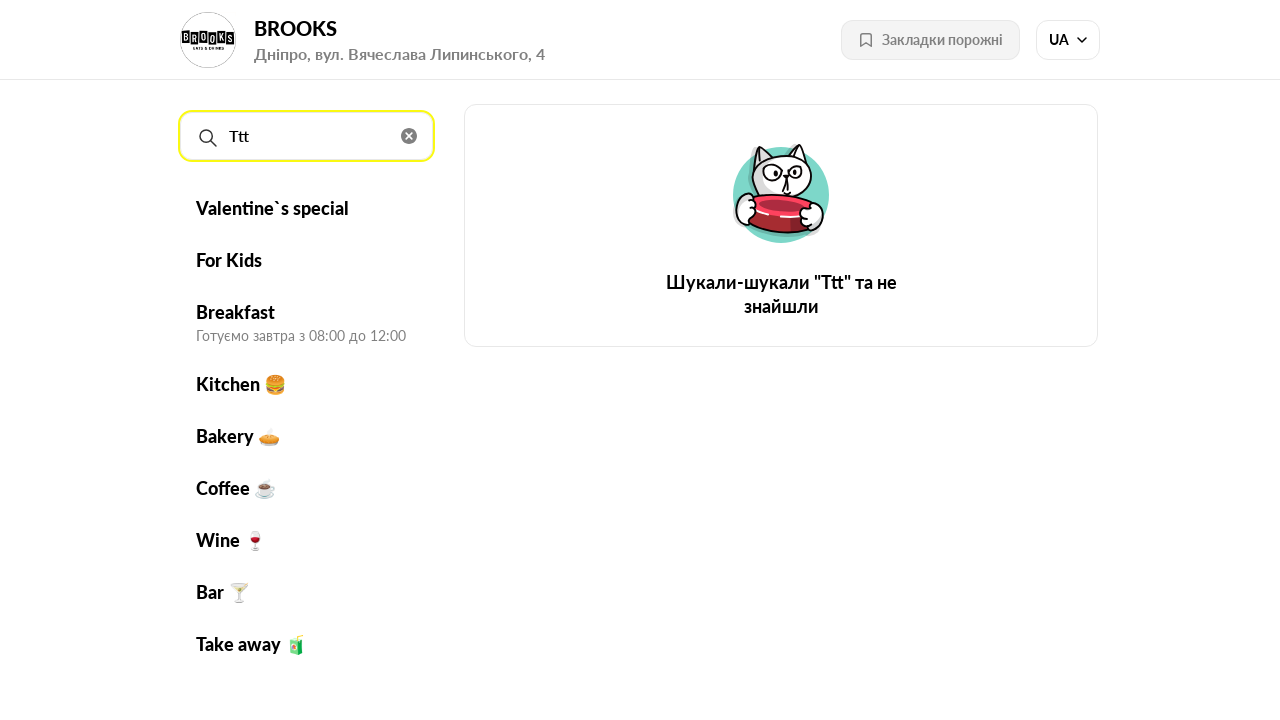

Empty search title became visible - no matching dishes found
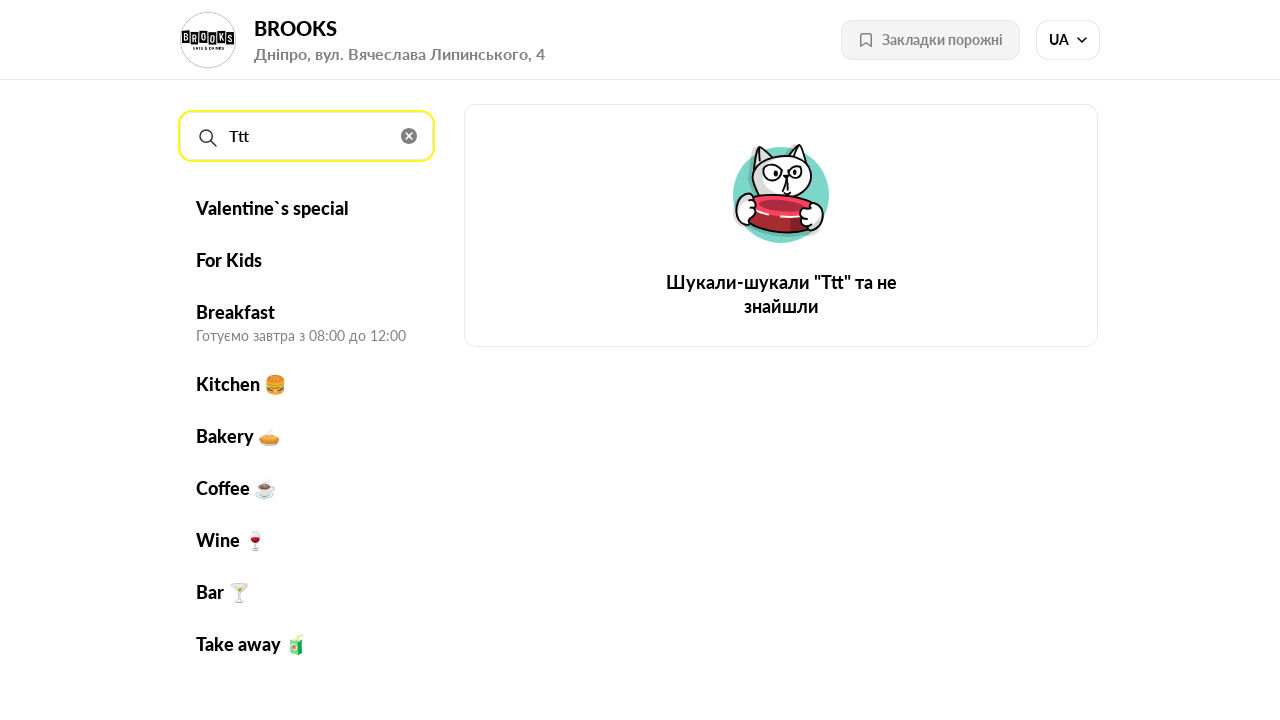

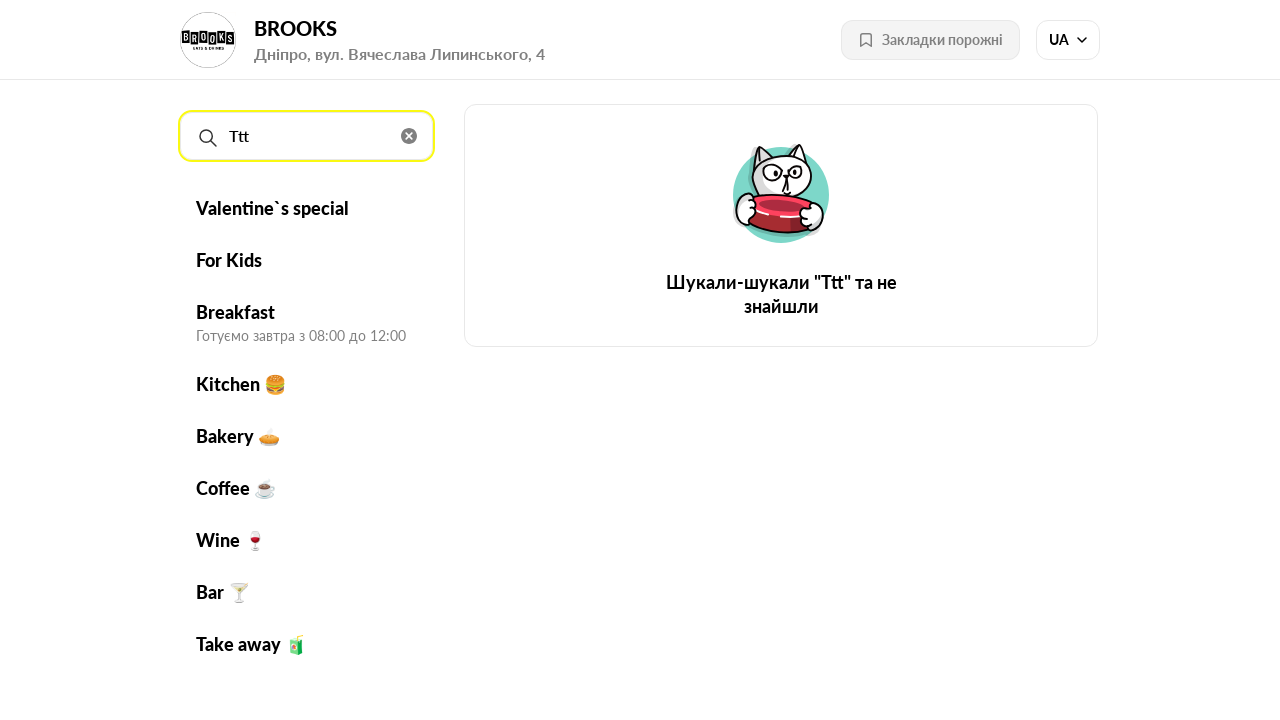